Tests that entered text is trimmed when editing a todo item

Starting URL: https://demo.playwright.dev/todomvc

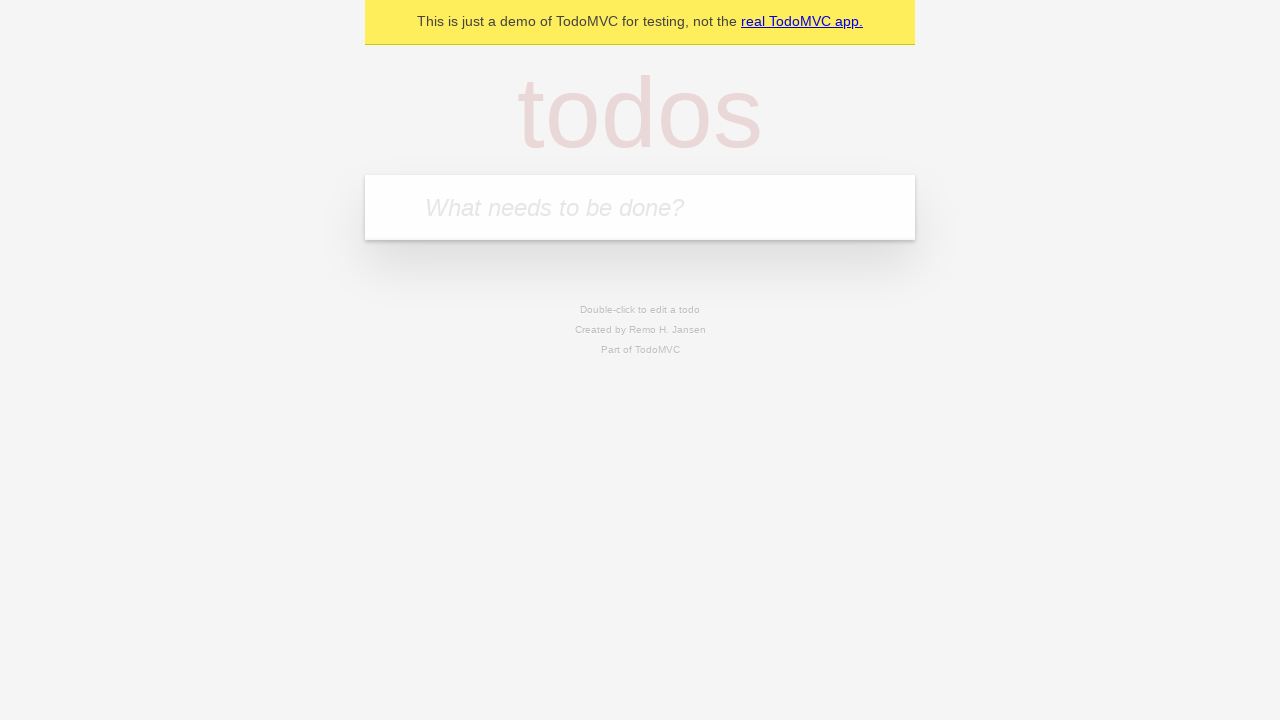

Filled todo input with 'buy some cheese' on internal:attr=[placeholder="What needs to be done?"i]
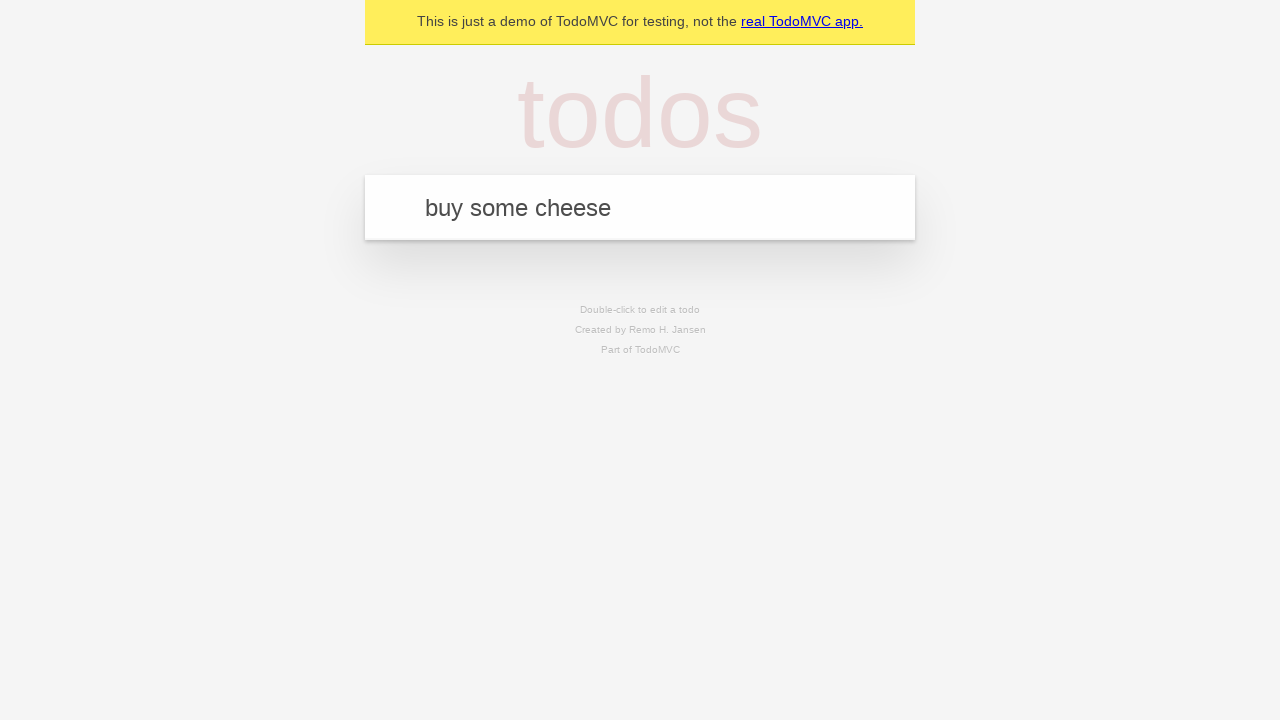

Pressed Enter to create first todo on internal:attr=[placeholder="What needs to be done?"i]
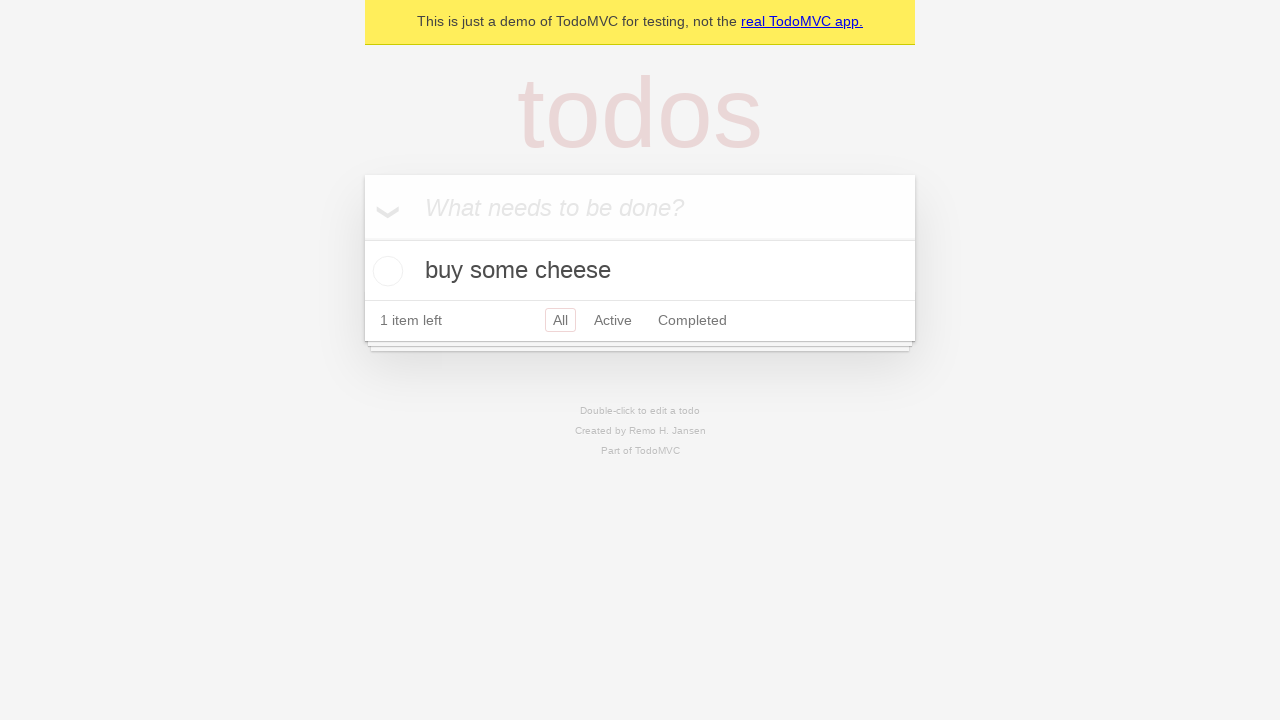

Filled todo input with 'feed the cat' on internal:attr=[placeholder="What needs to be done?"i]
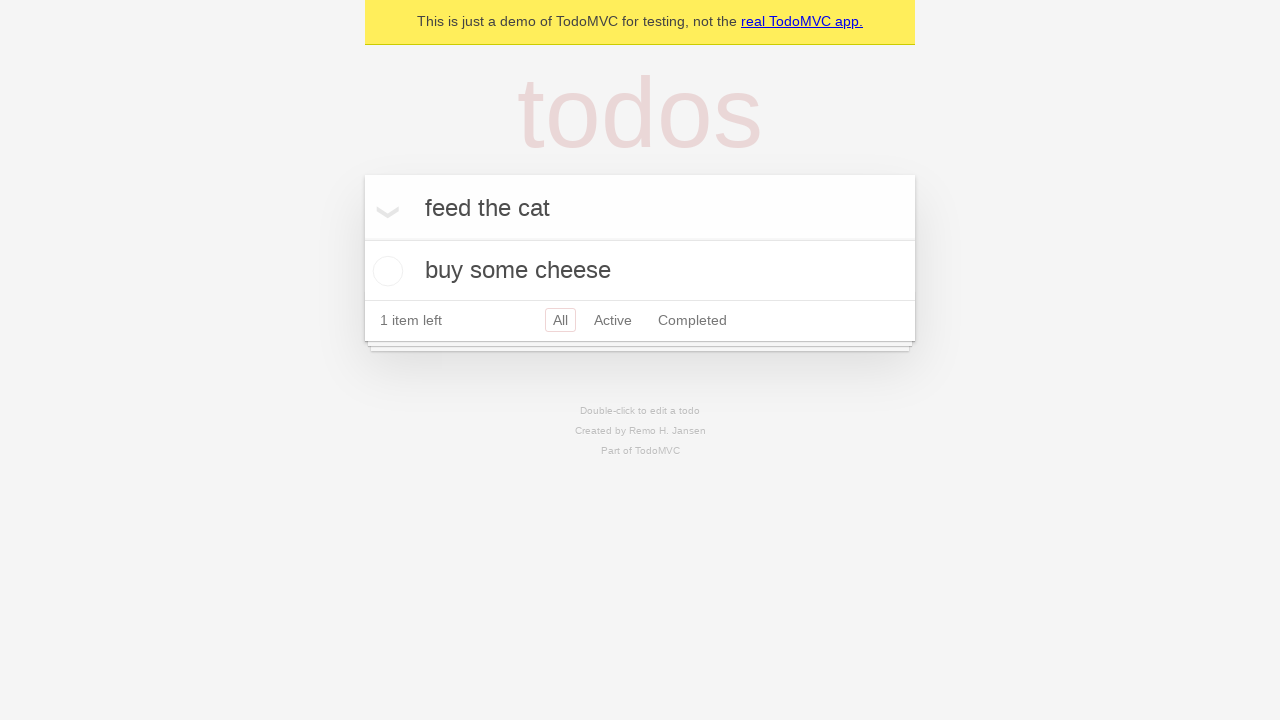

Pressed Enter to create second todo on internal:attr=[placeholder="What needs to be done?"i]
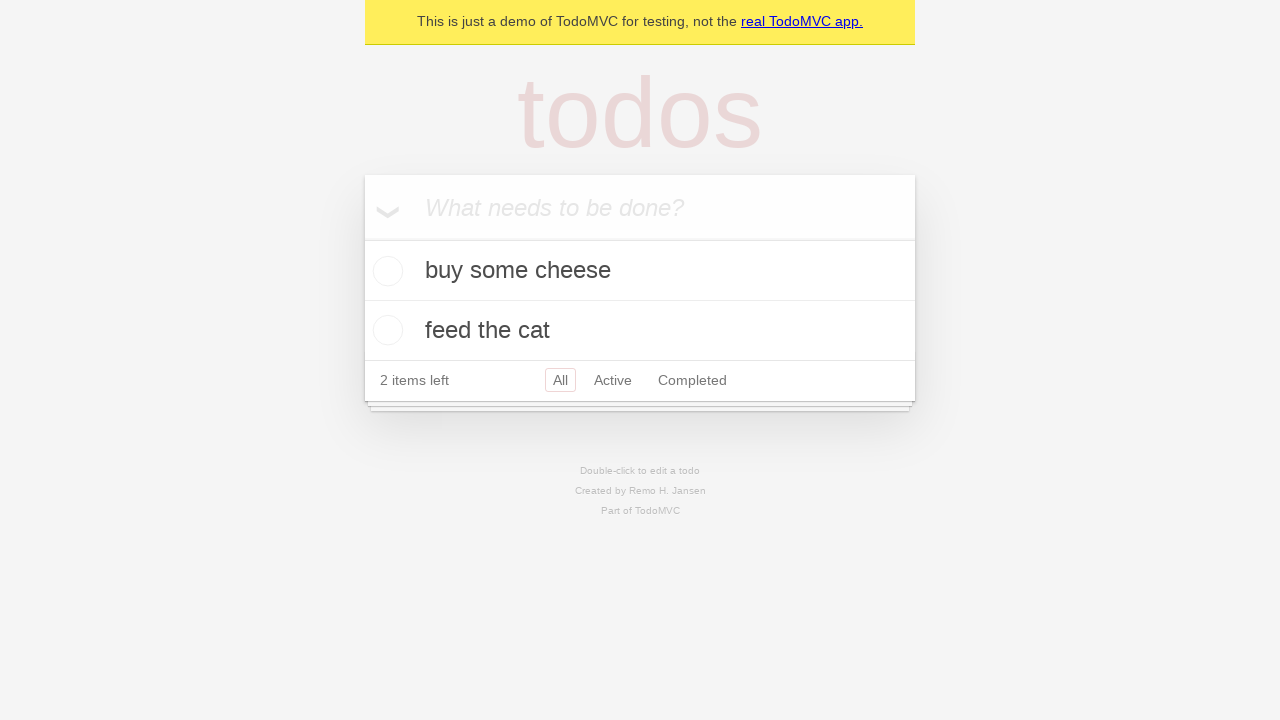

Filled todo input with 'book a doctors appointment' on internal:attr=[placeholder="What needs to be done?"i]
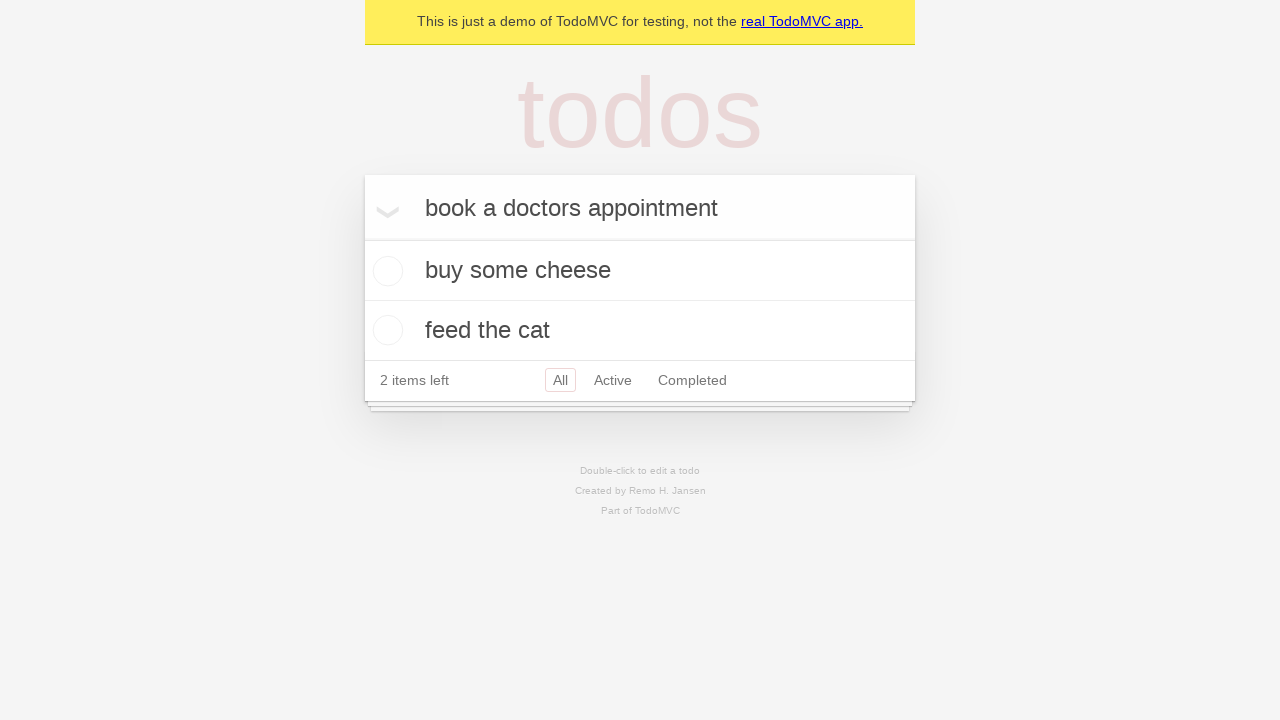

Pressed Enter to create third todo on internal:attr=[placeholder="What needs to be done?"i]
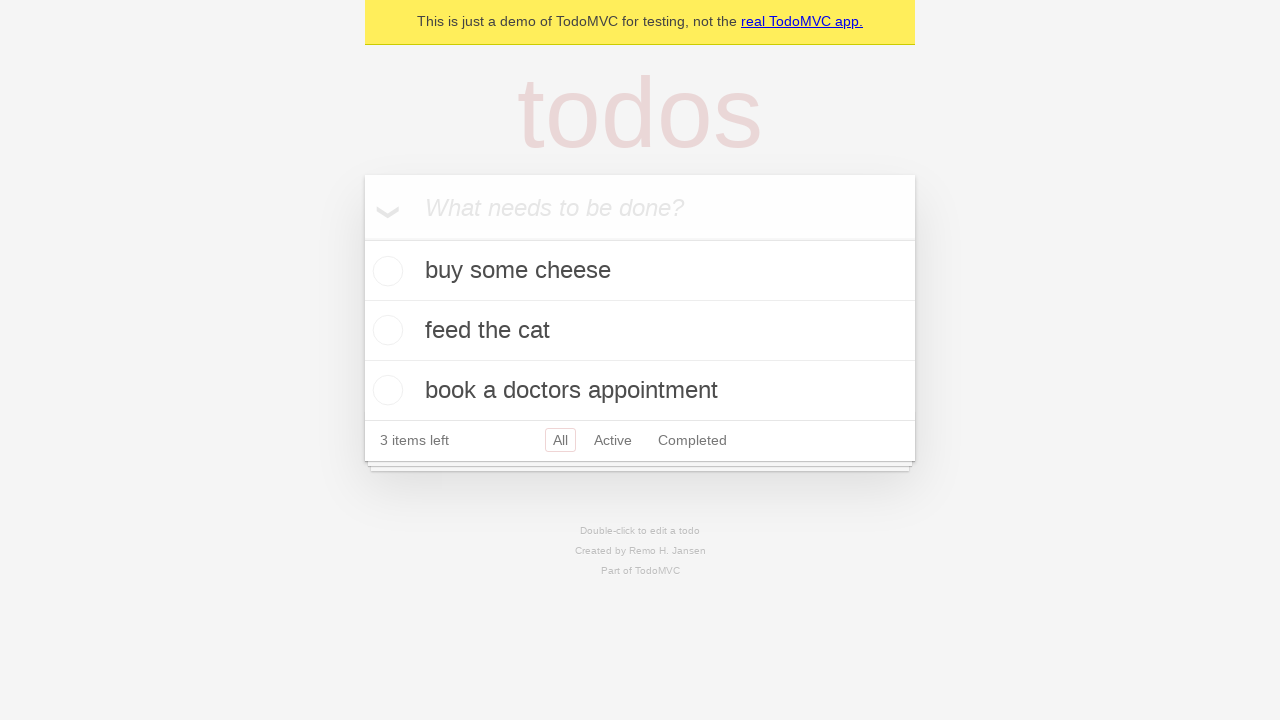

Double-clicked second todo to enter edit mode at (640, 331) on .todo-list li >> nth=1
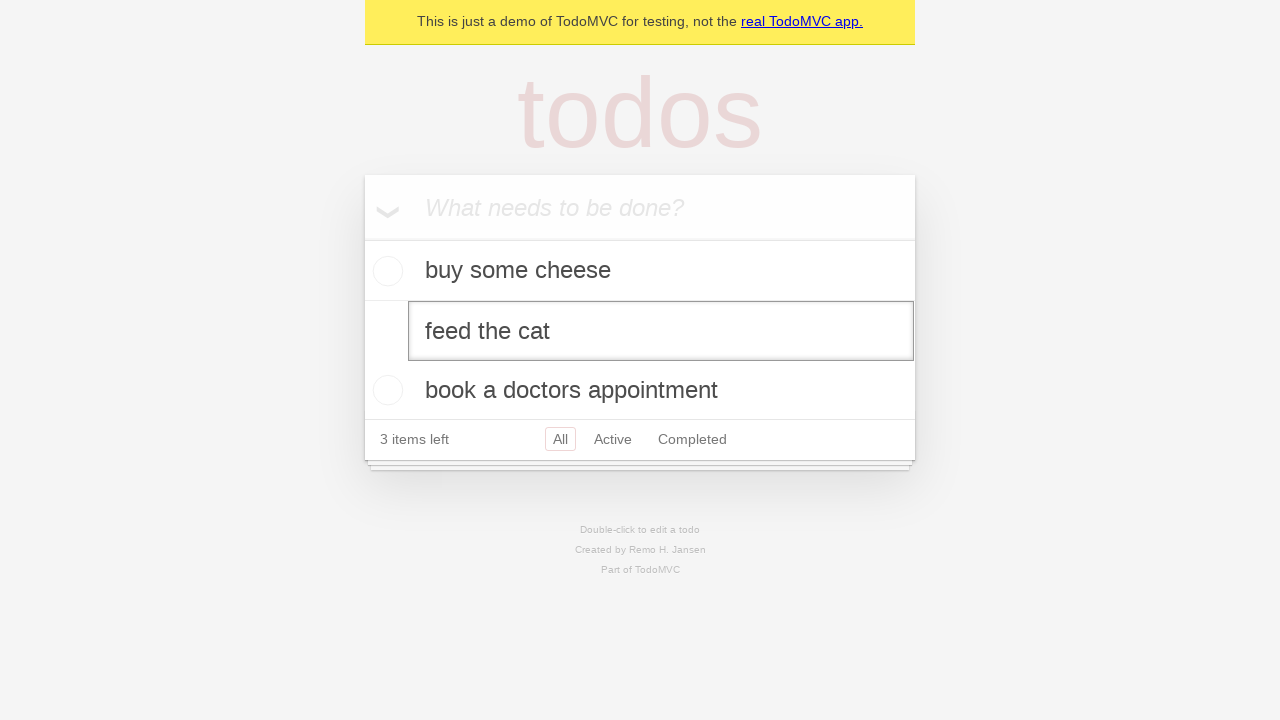

Filled edit field with text containing leading and trailing whitespace on .todo-list li >> nth=1 >> .edit
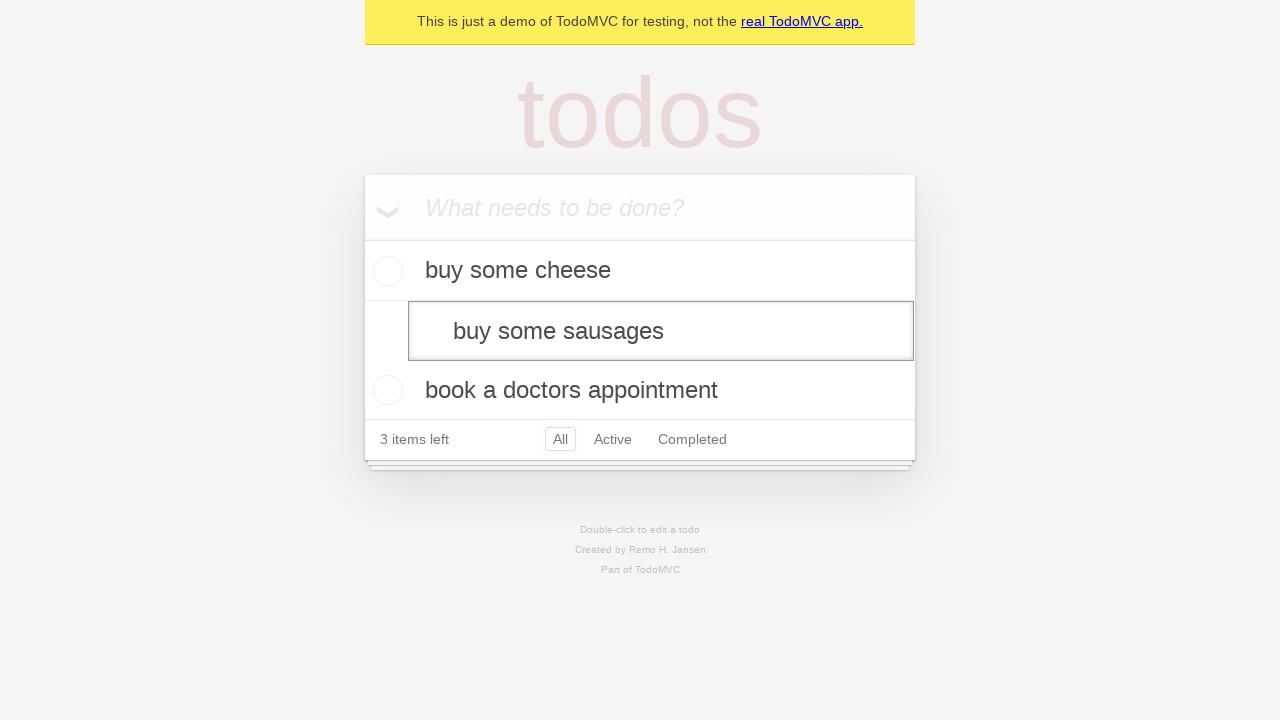

Pressed Enter to save edited todo, verifying text is trimmed on .todo-list li >> nth=1 >> .edit
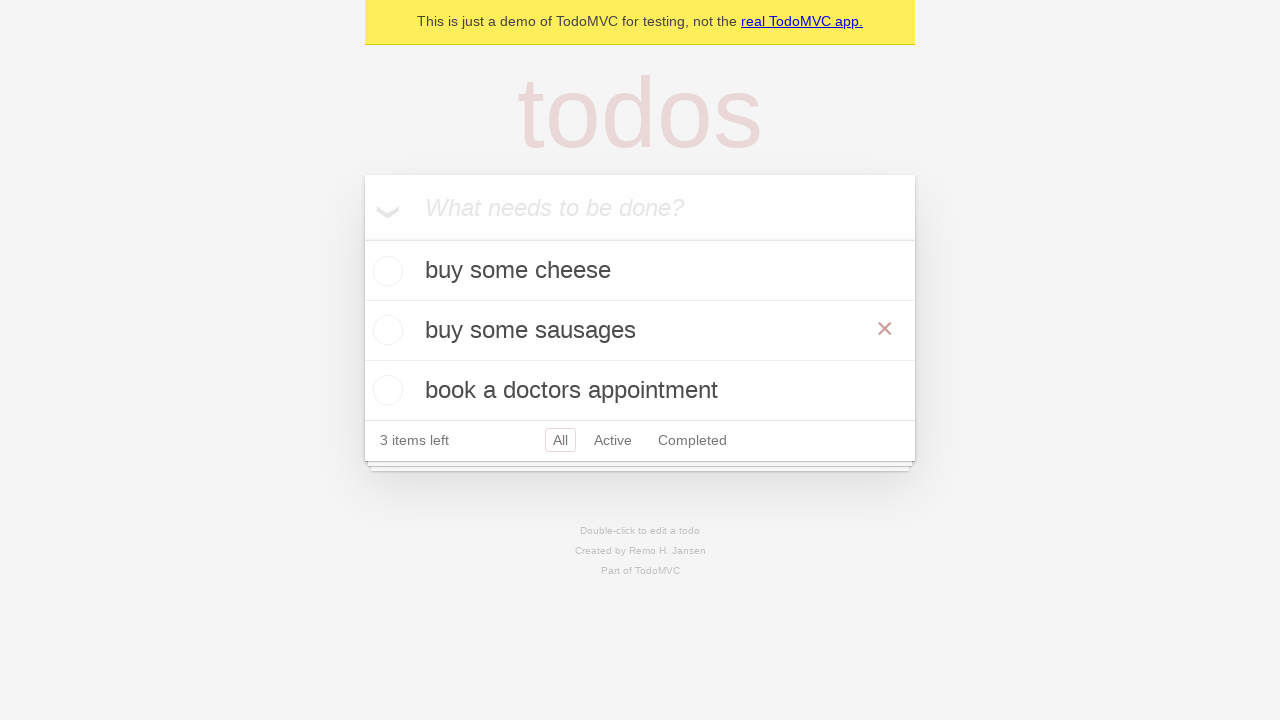

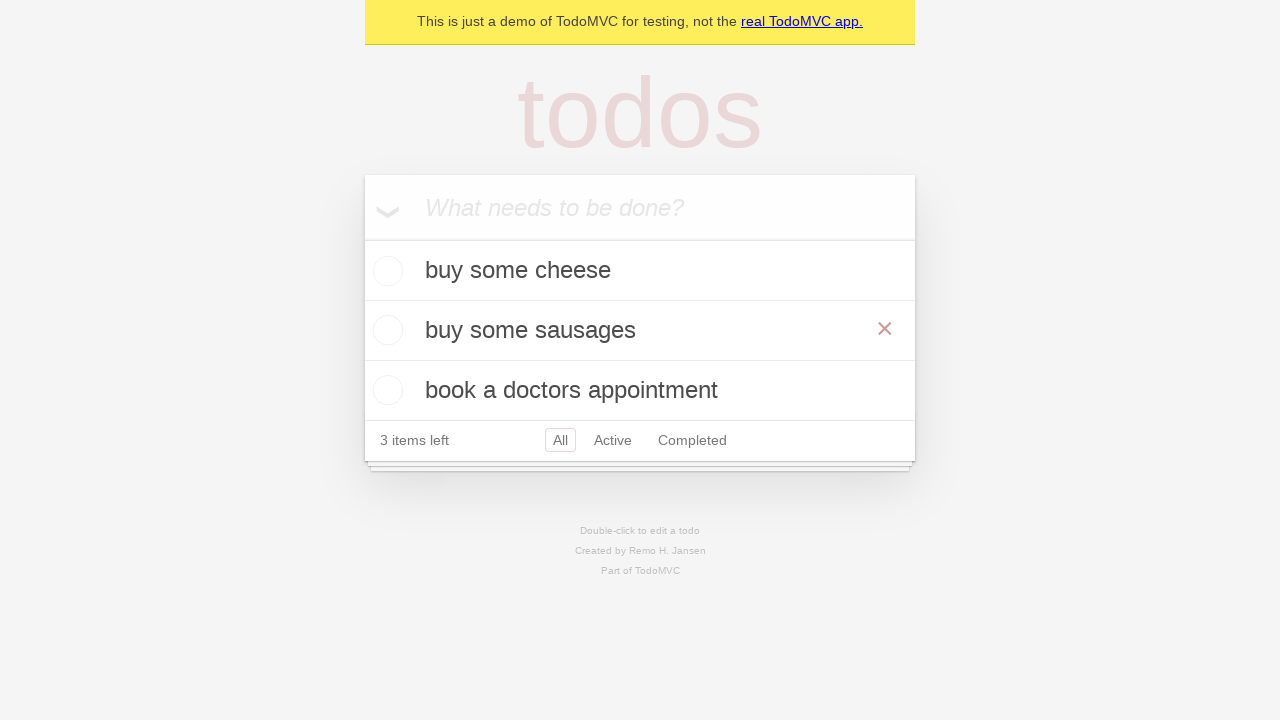